Tests dropdown functionality by verifying options text and selecting different values from the dropdown menu

Starting URL: https://the-internet.herokuapp.com/dropdown

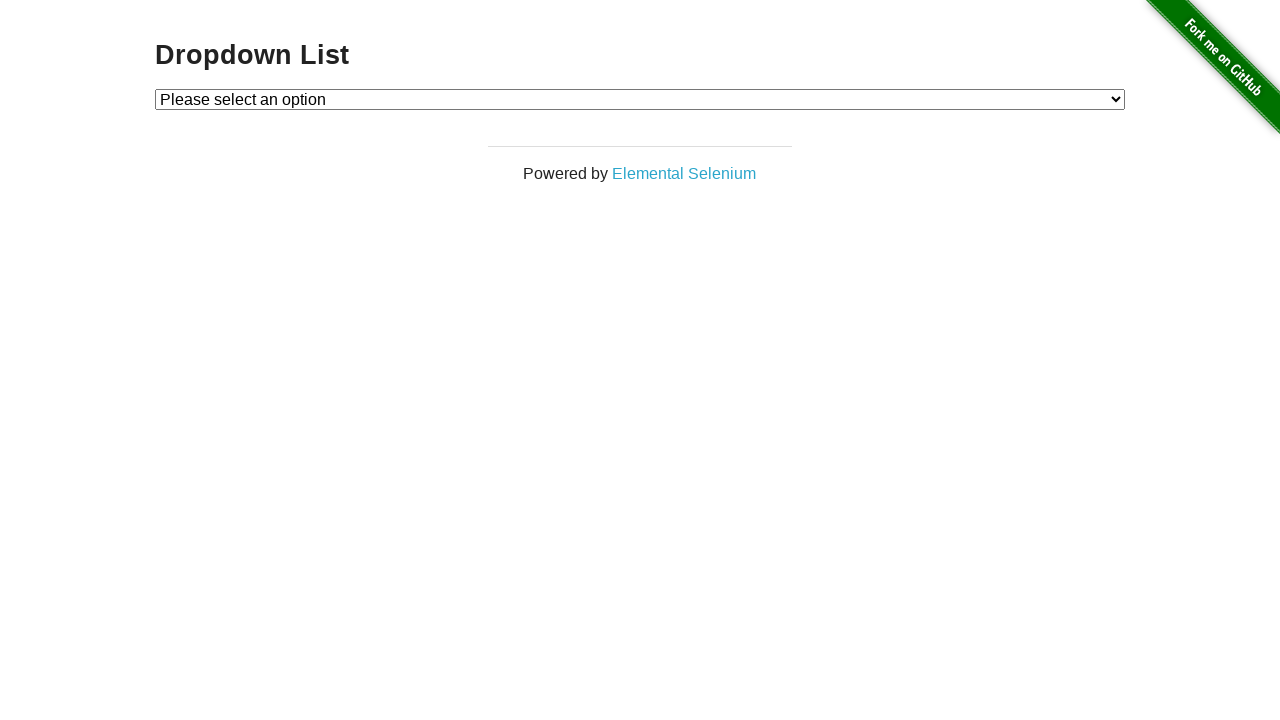

Located dropdown element
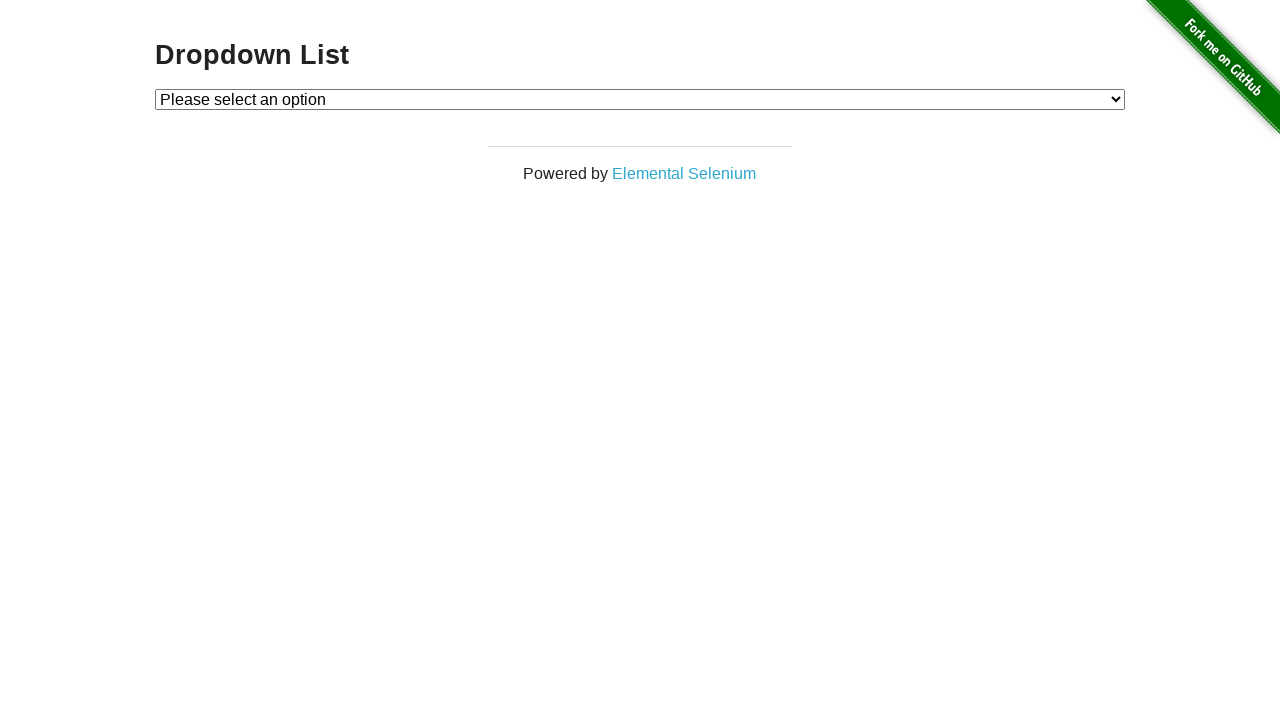

Retrieved all dropdown options
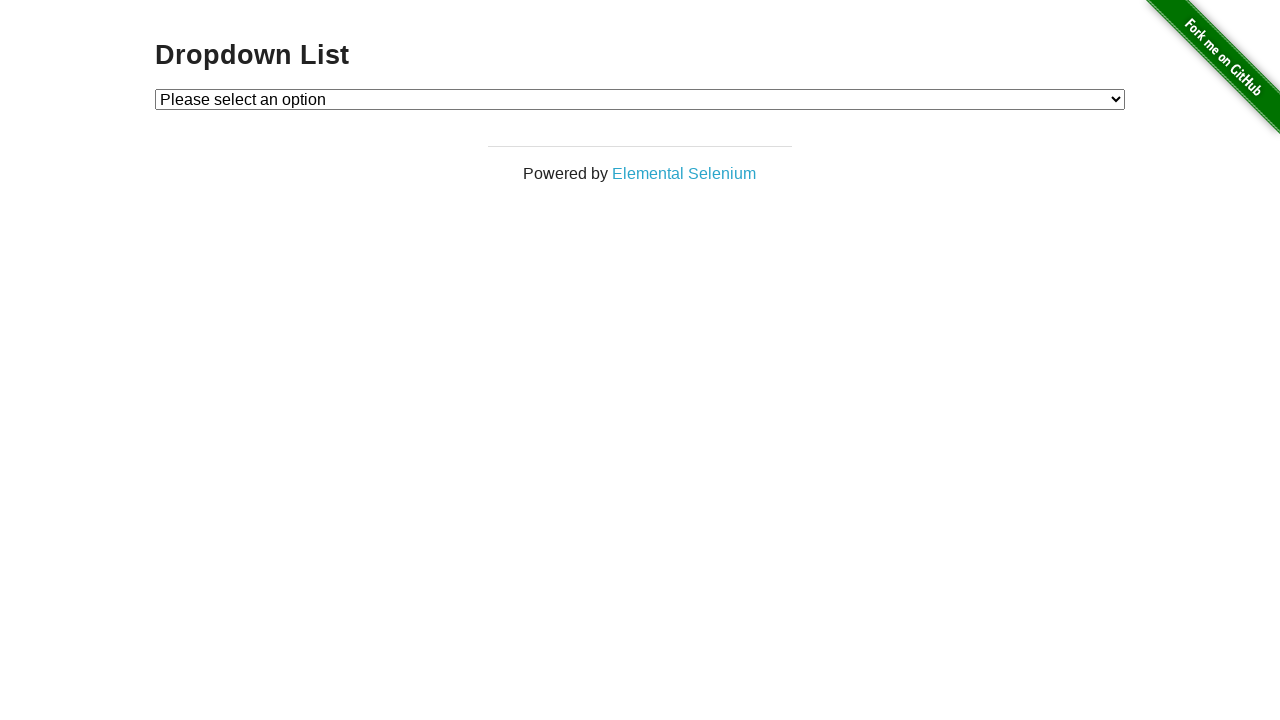

Verified first option is 'Please select an option'
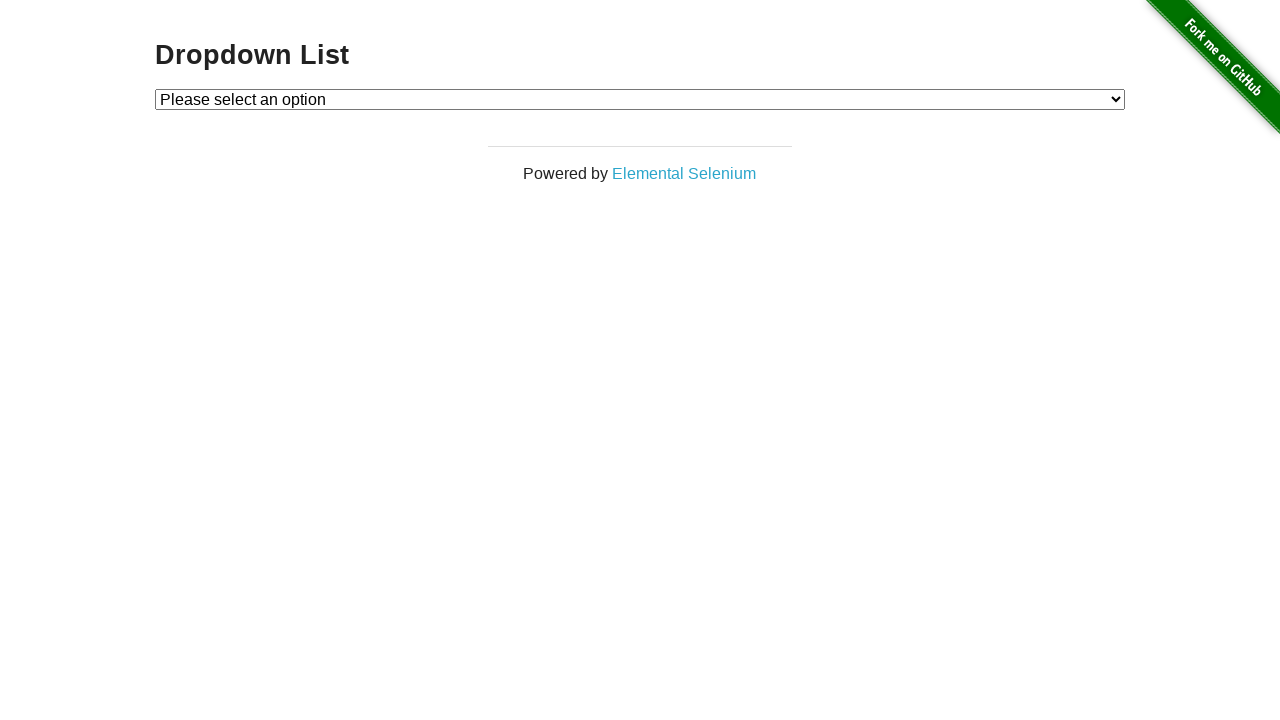

Verified second option is 'Option 1'
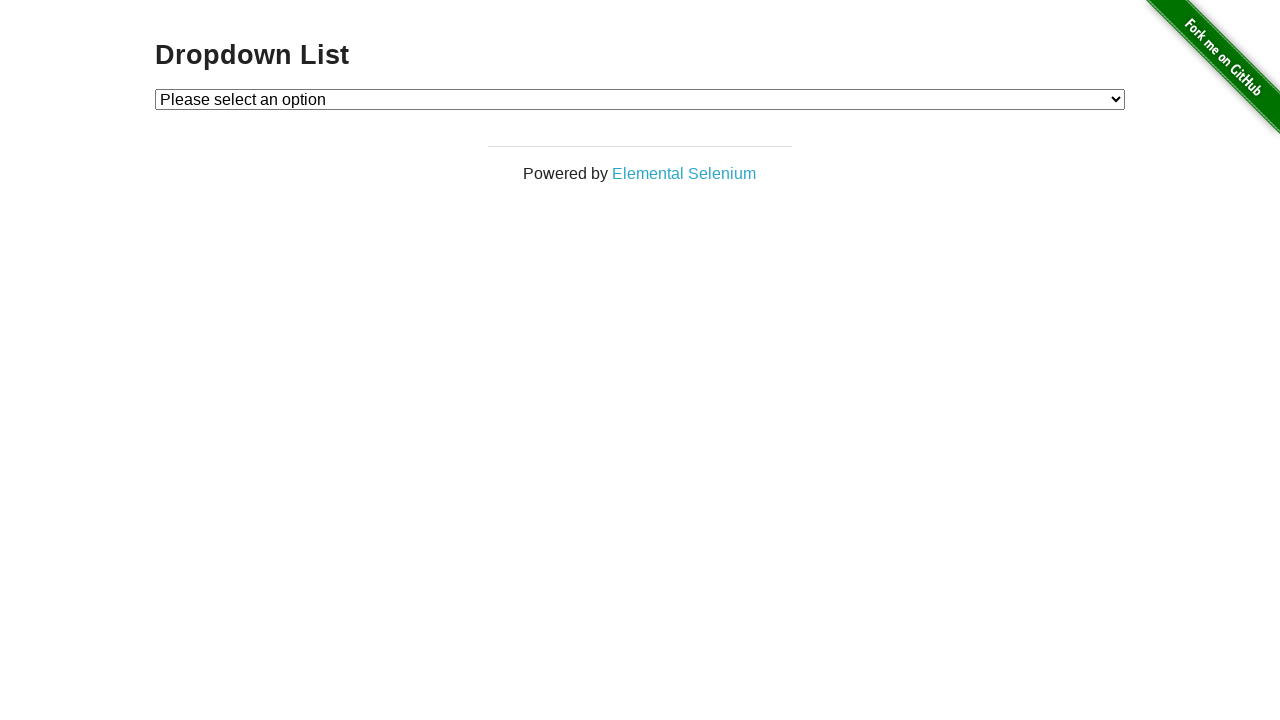

Verified third option is 'Option 2'
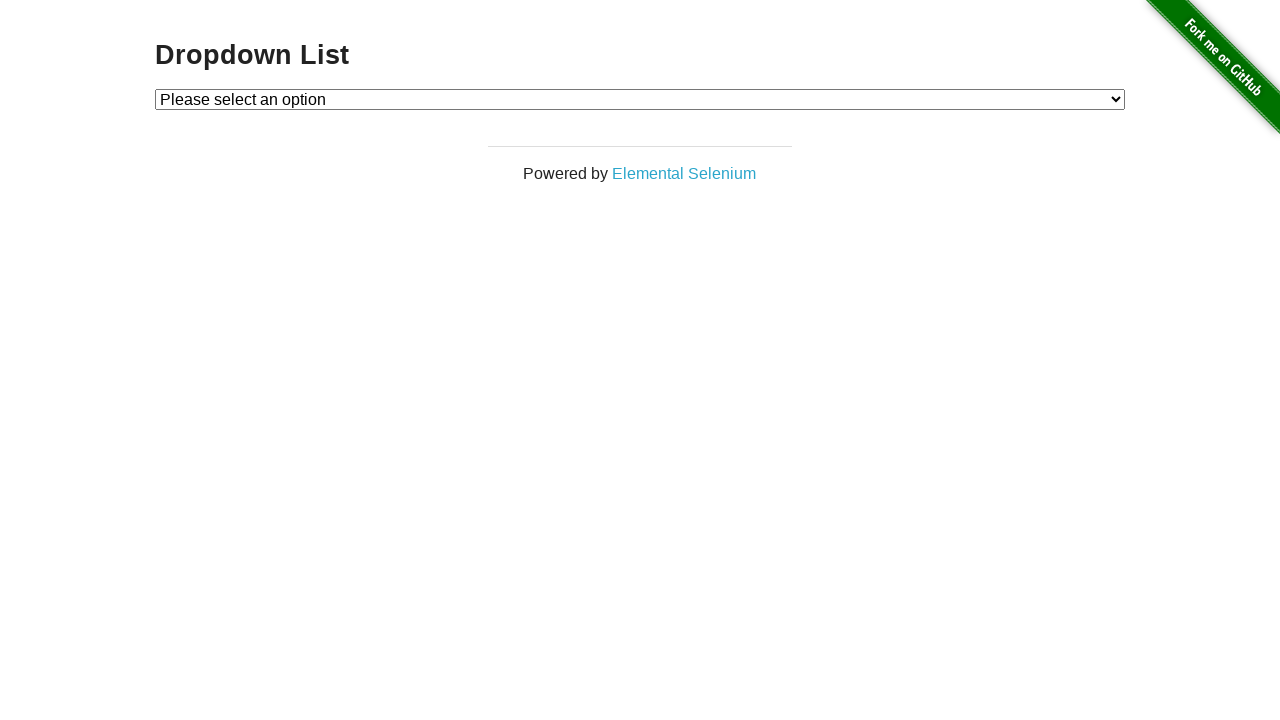

Selected Option 1 from dropdown on #dropdown
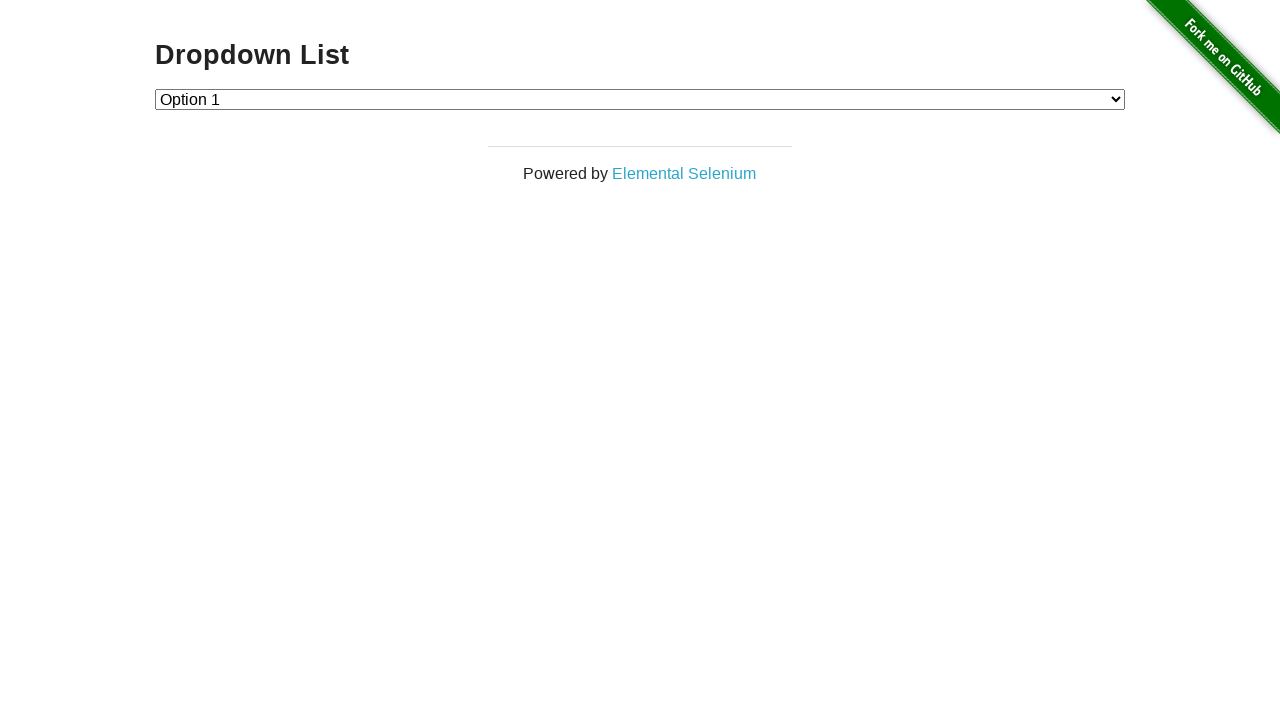

Retrieved selected dropdown value
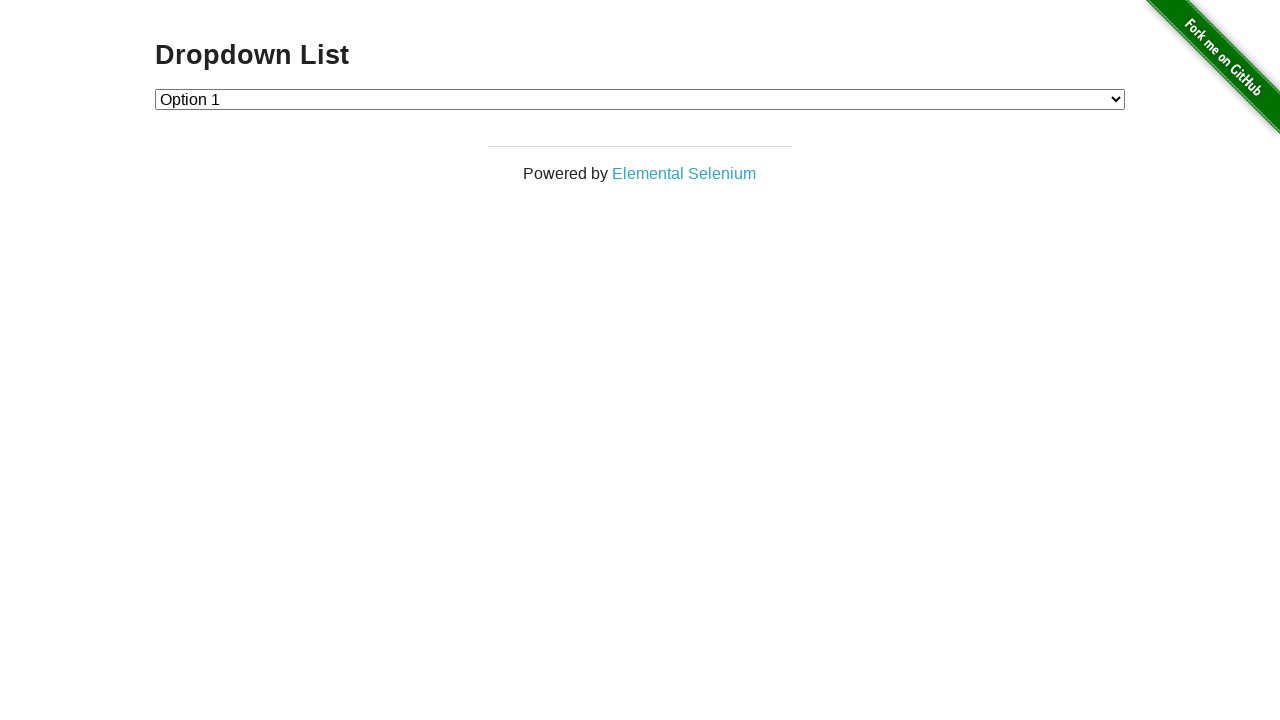

Verified Option 1 is selected with value '1'
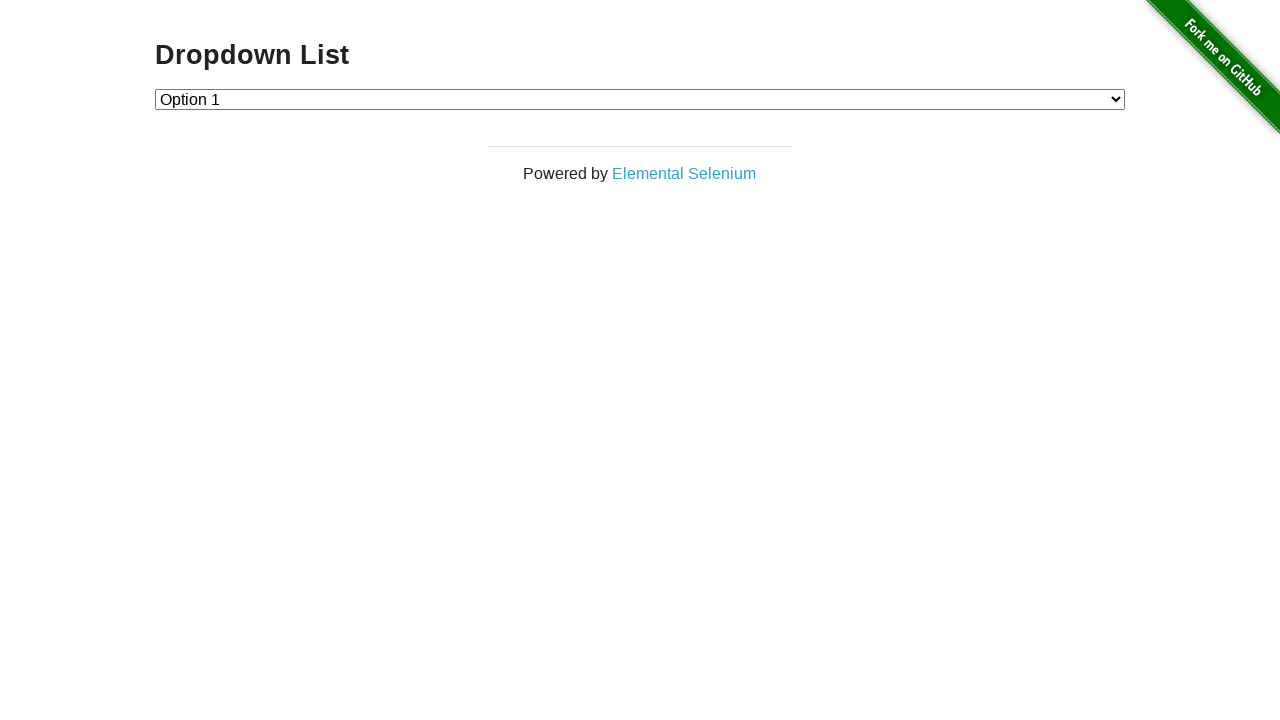

Selected Option 2 from dropdown on #dropdown
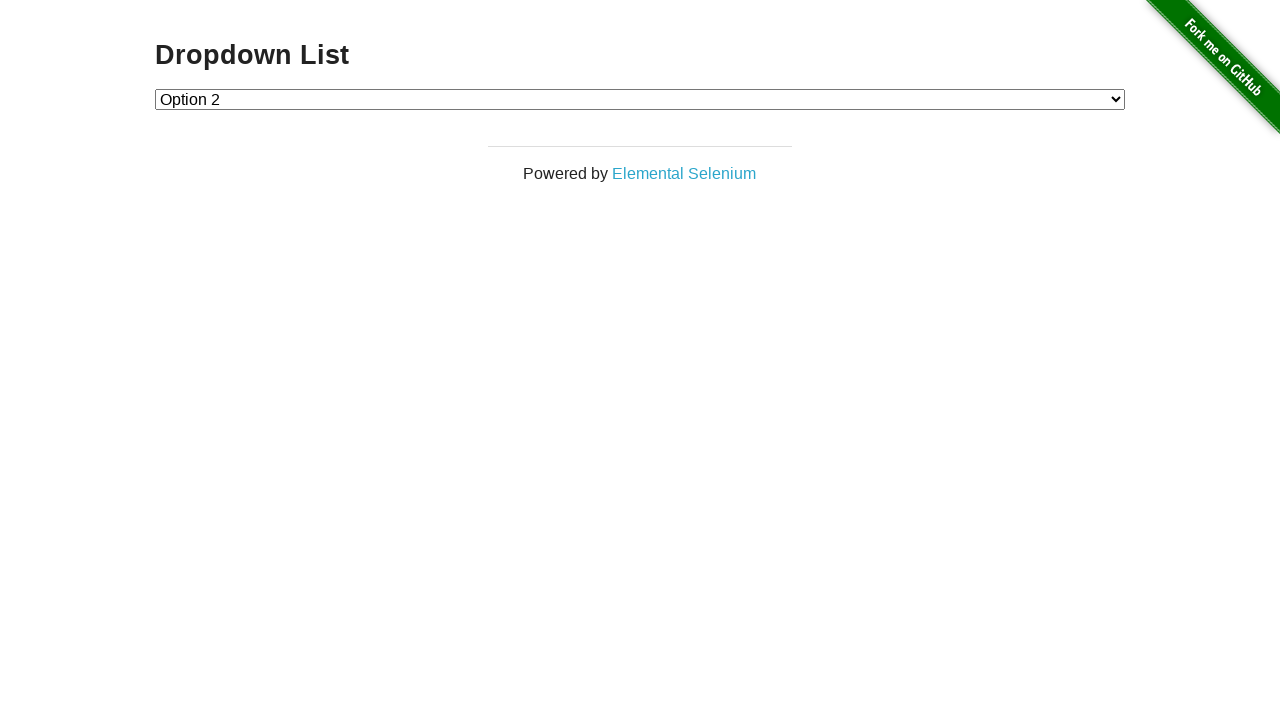

Retrieved selected dropdown value
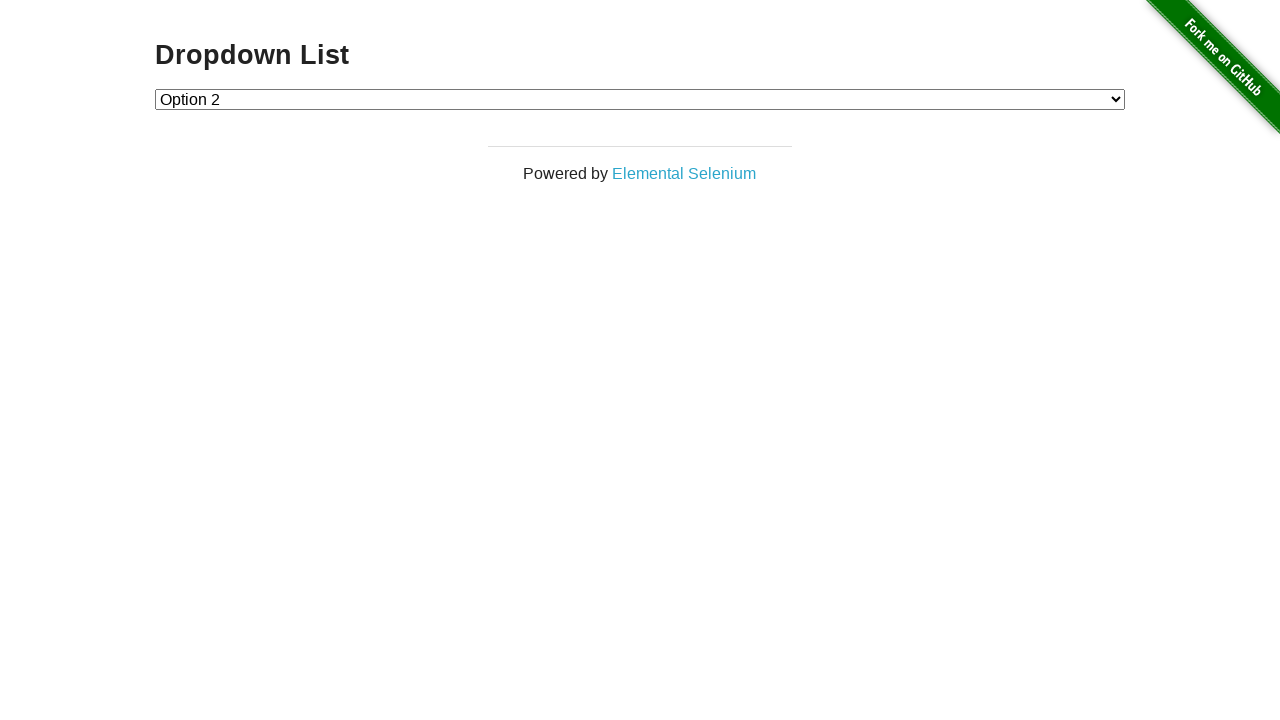

Verified Option 2 is selected with value '2'
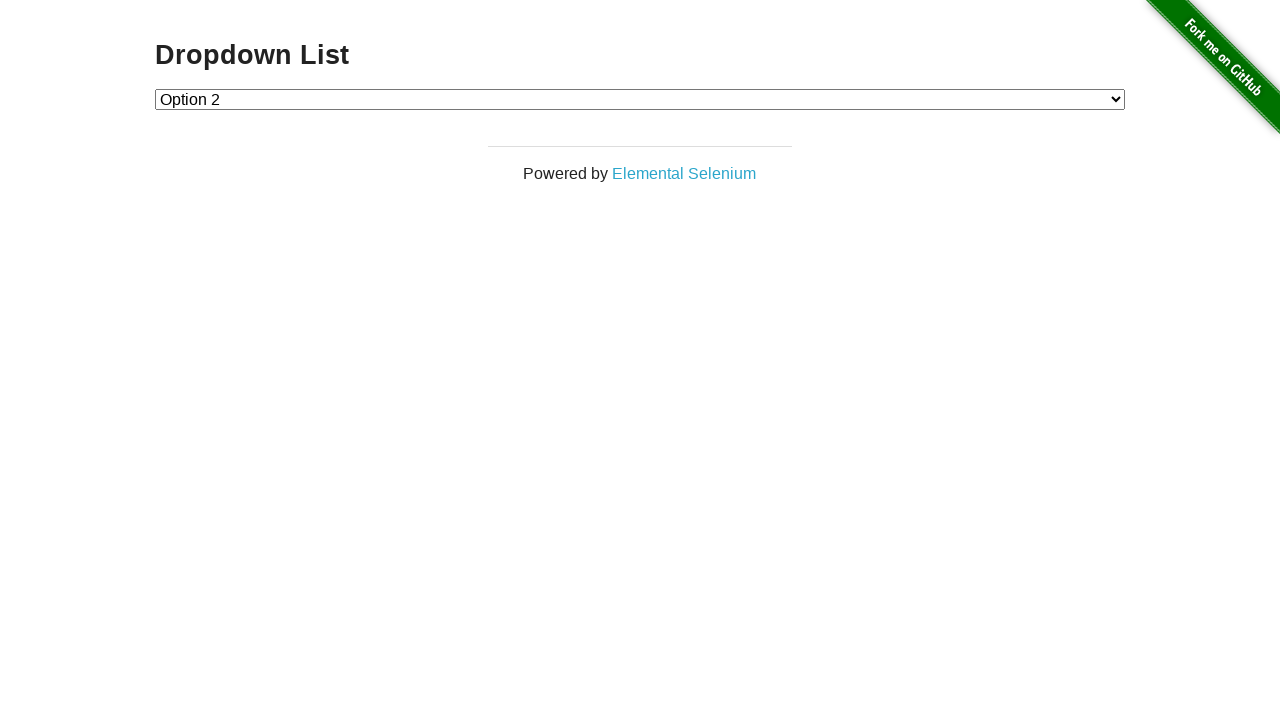

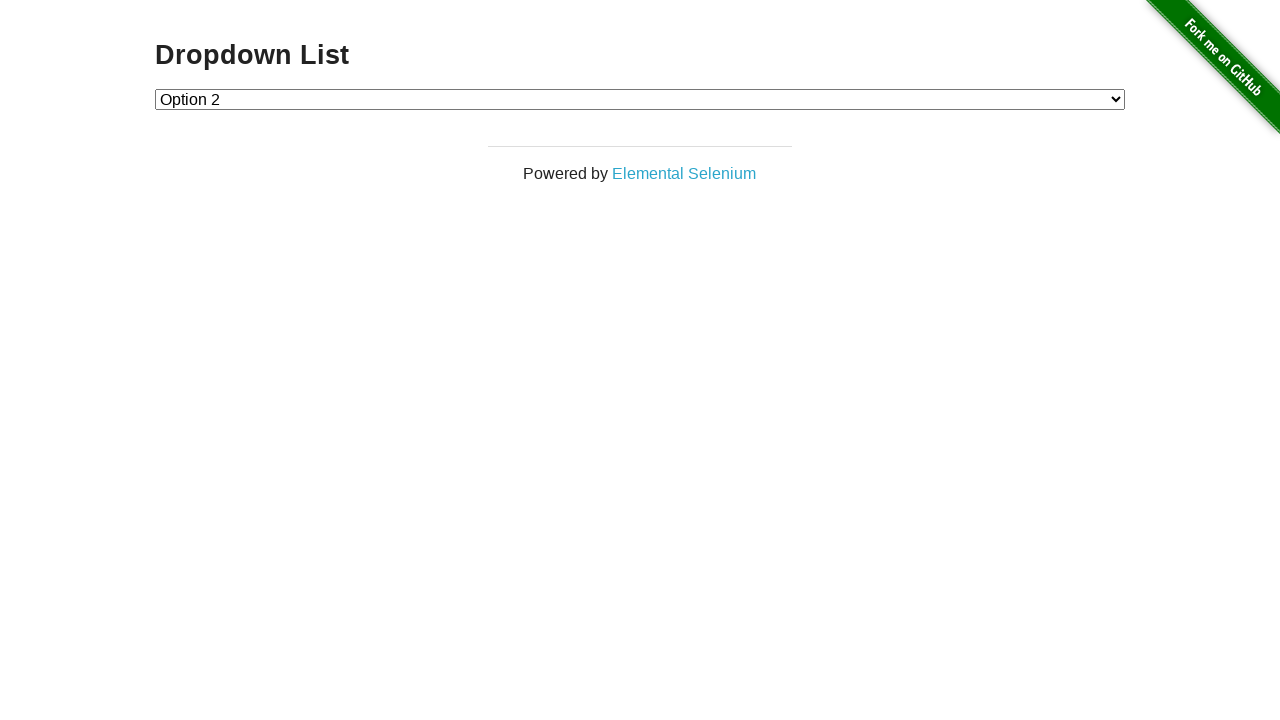